Tests that an empty todo item is not added to the list when pressing Enter on empty input

Starting URL: https://demo.playwright.dev/todomvc

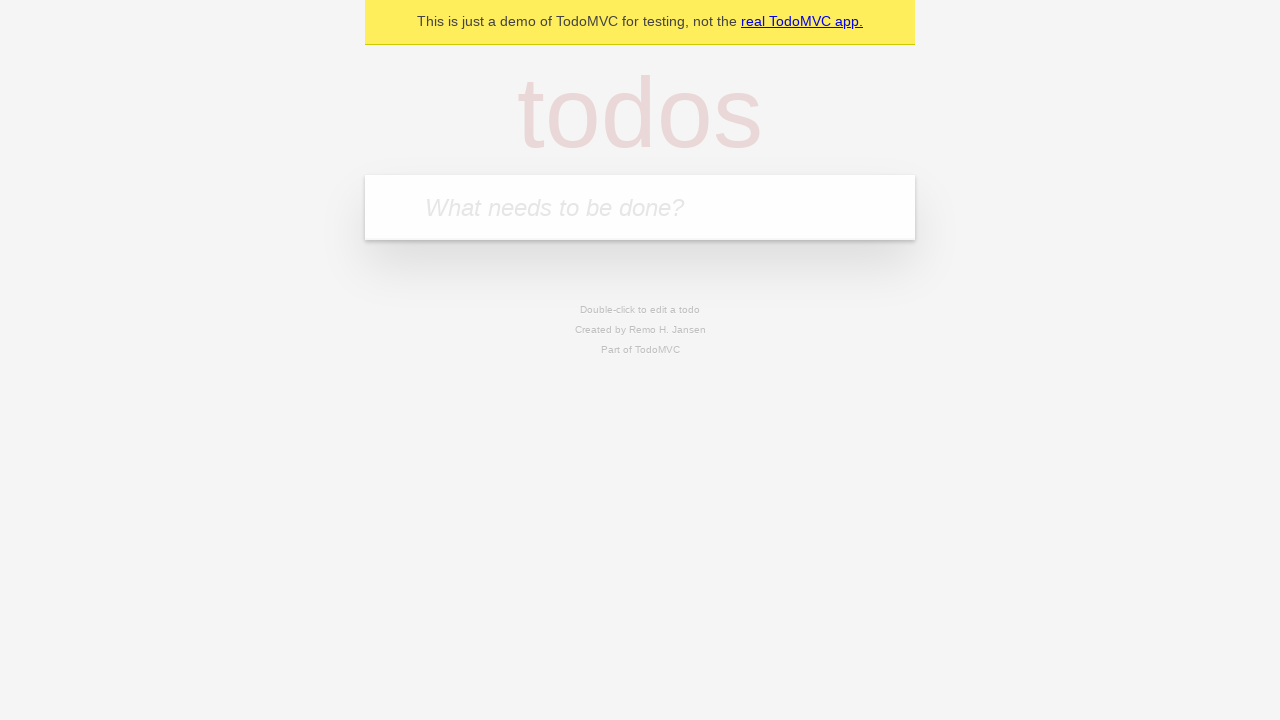

Filled todo input with 'buy some cheese' on internal:attr=[placeholder="What needs to be done?"i]
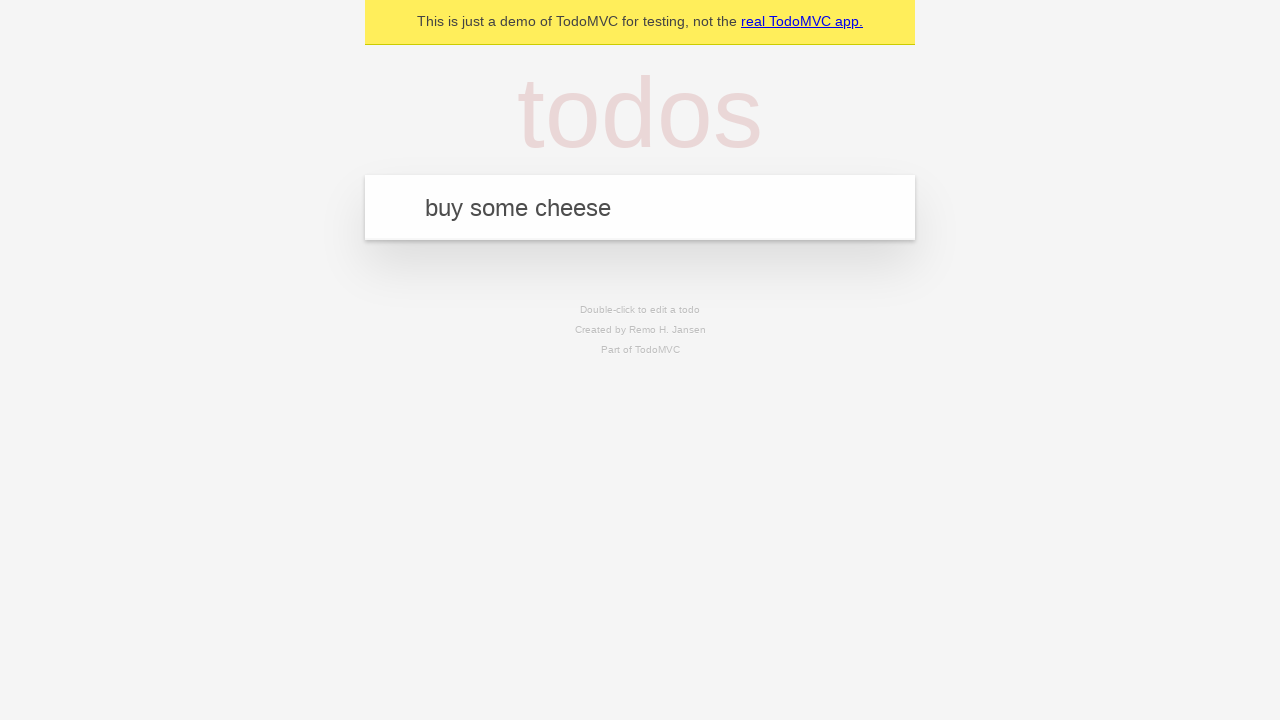

Pressed Enter to create first todo on internal:attr=[placeholder="What needs to be done?"i]
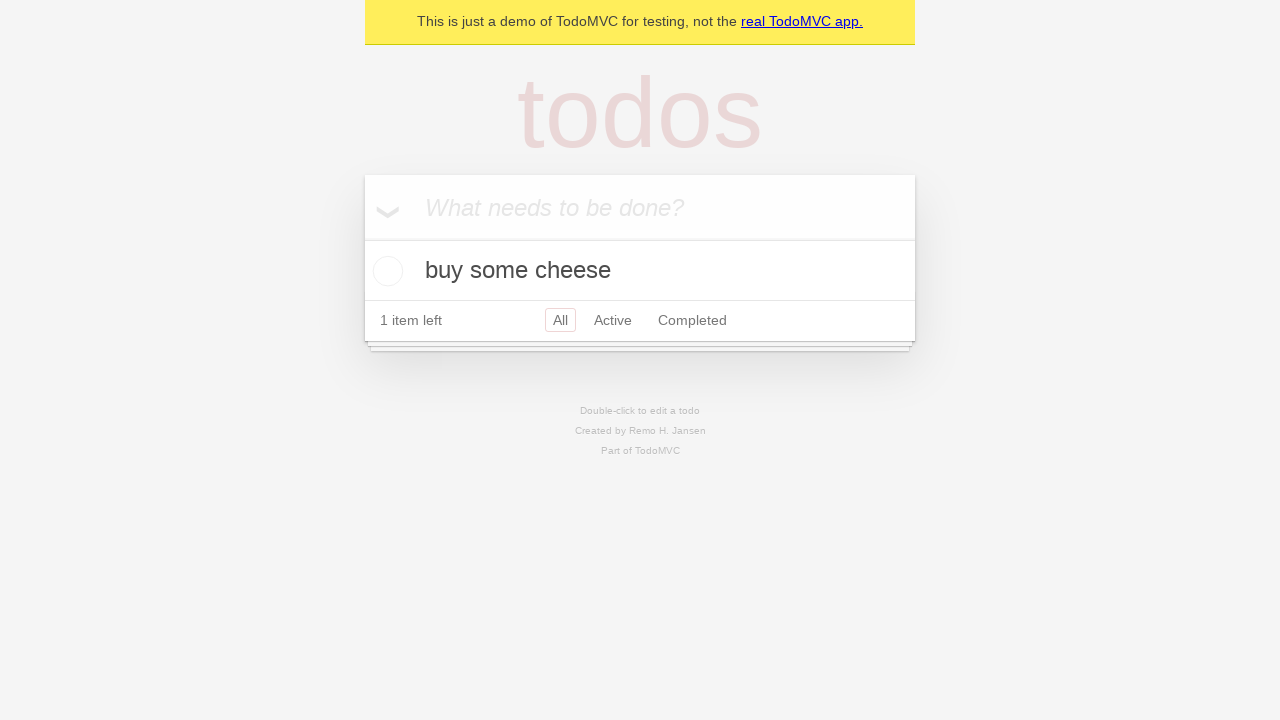

First todo item appeared in the list
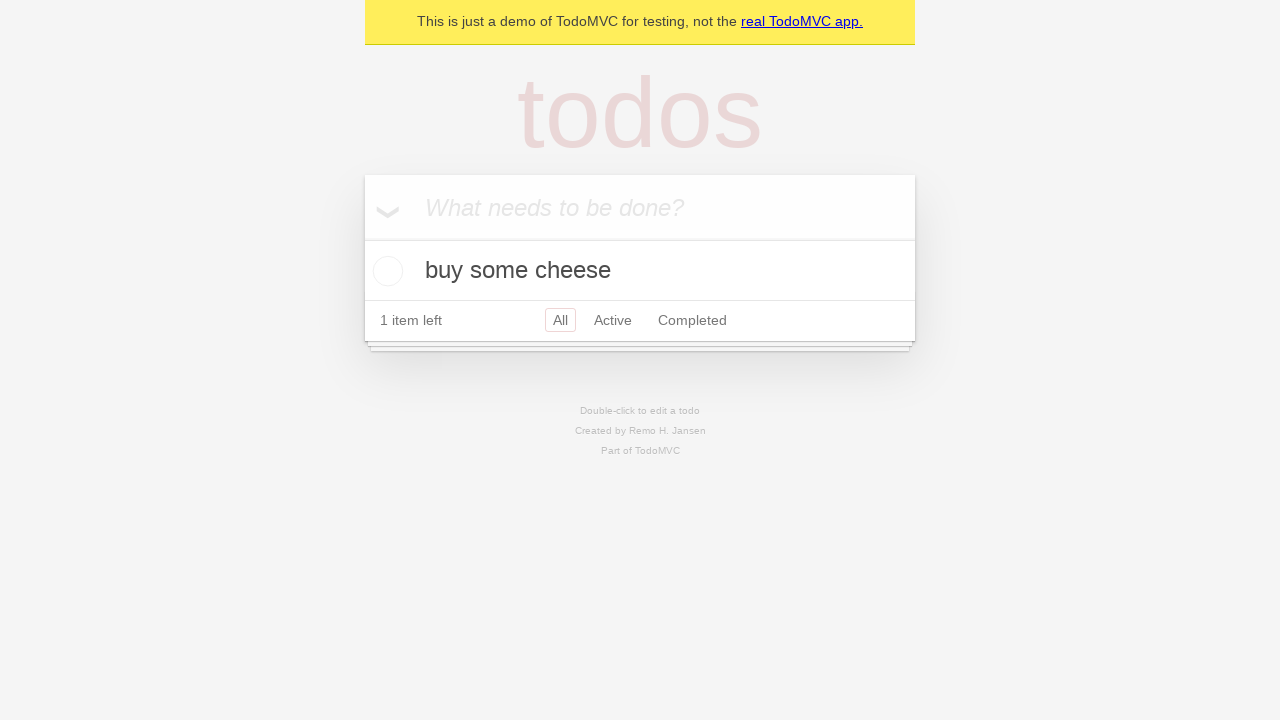

Cleared todo input field on internal:attr=[placeholder="What needs to be done?"i]
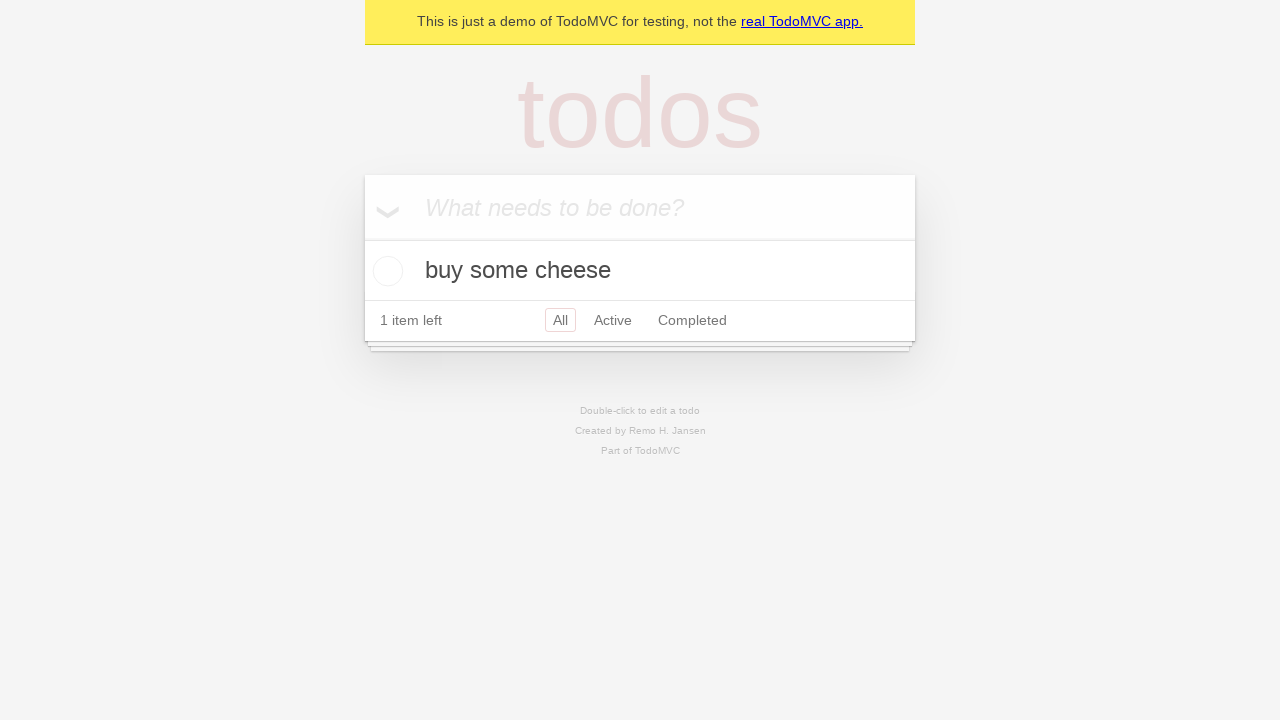

Pressed Enter with empty input to attempt creating empty todo on internal:attr=[placeholder="What needs to be done?"i]
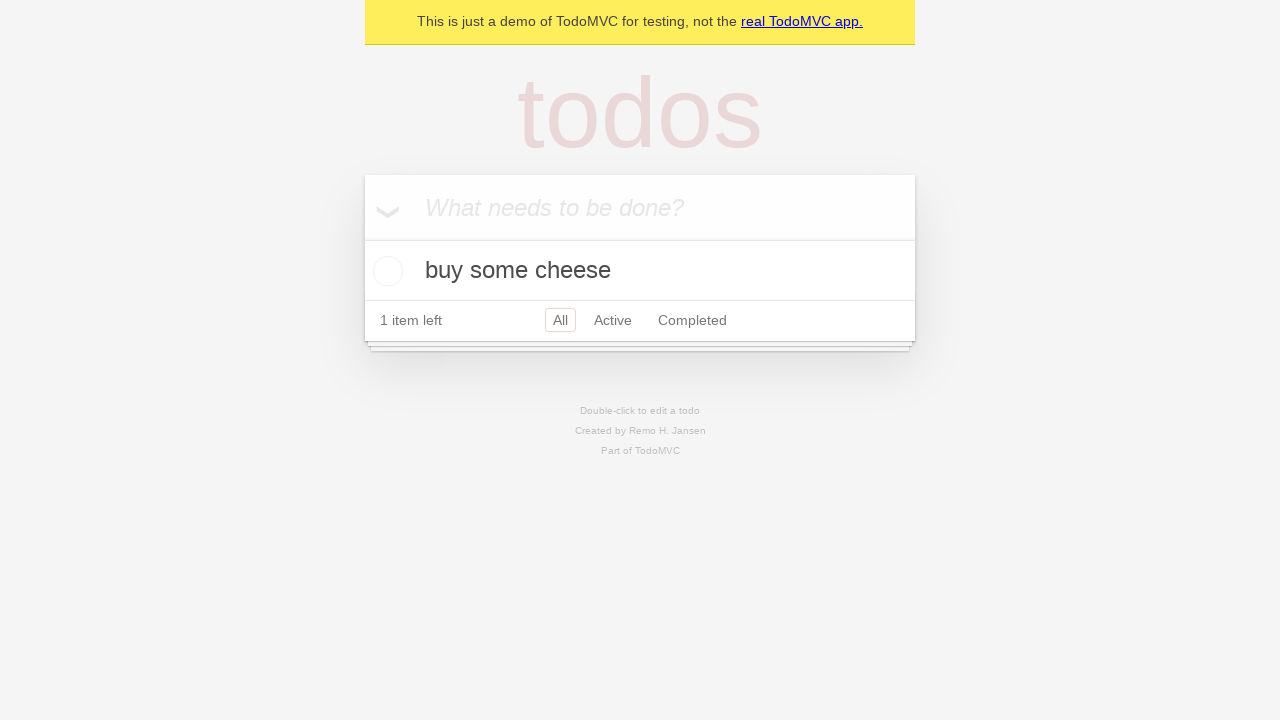

Waited 500ms to ensure empty todo was not added
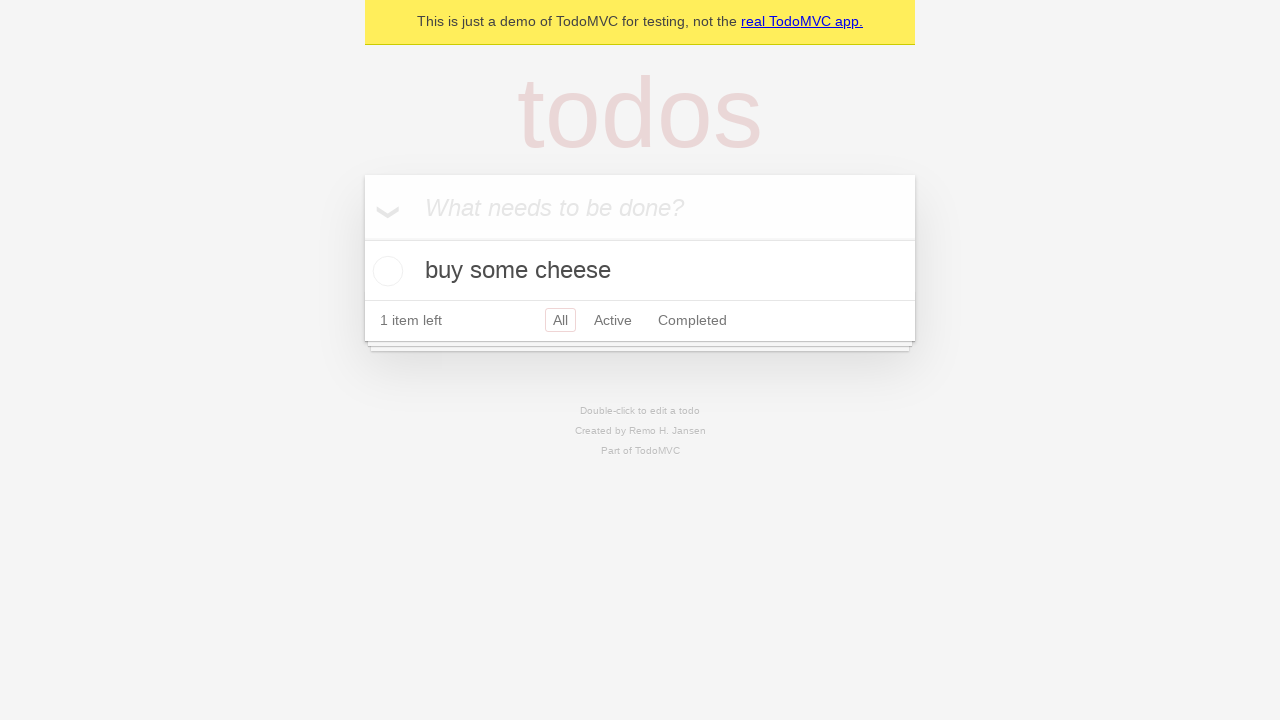

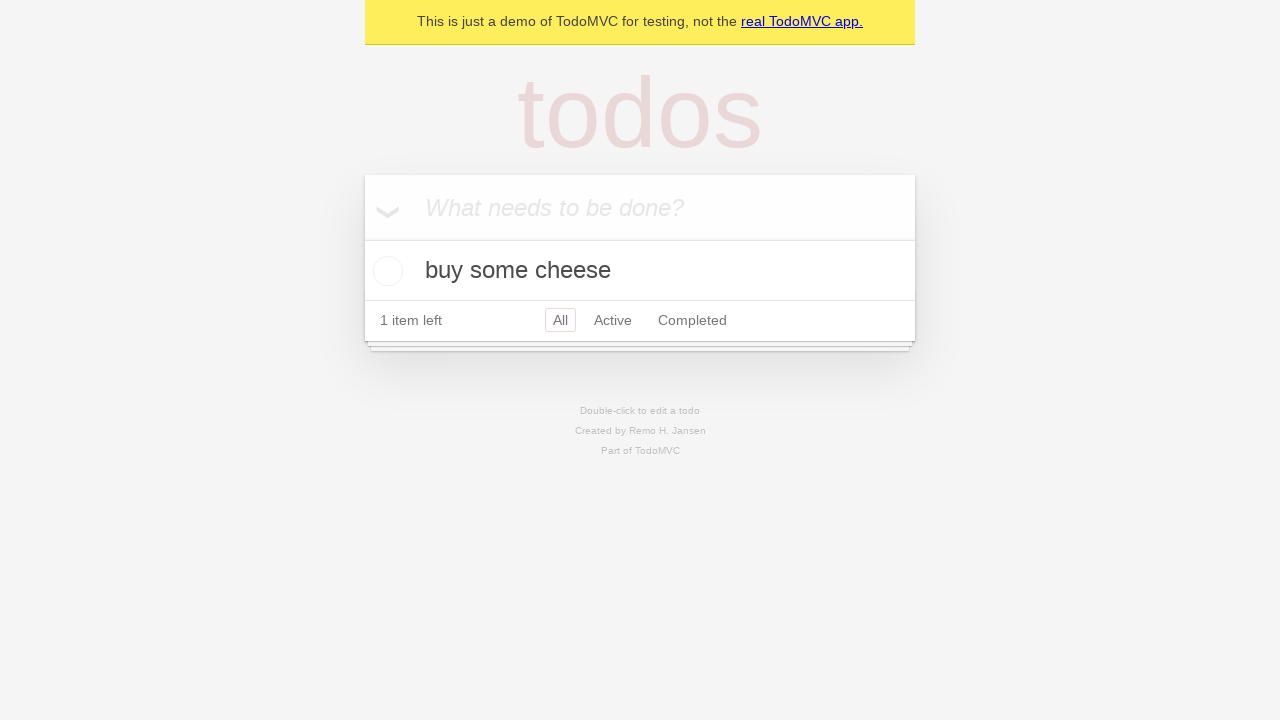